Navigates to a login page and retrieves the text content of the login button to verify it displays correctly.

Starting URL: https://opensource-demo.orangehrmlive.com/web/index.php/auth/login

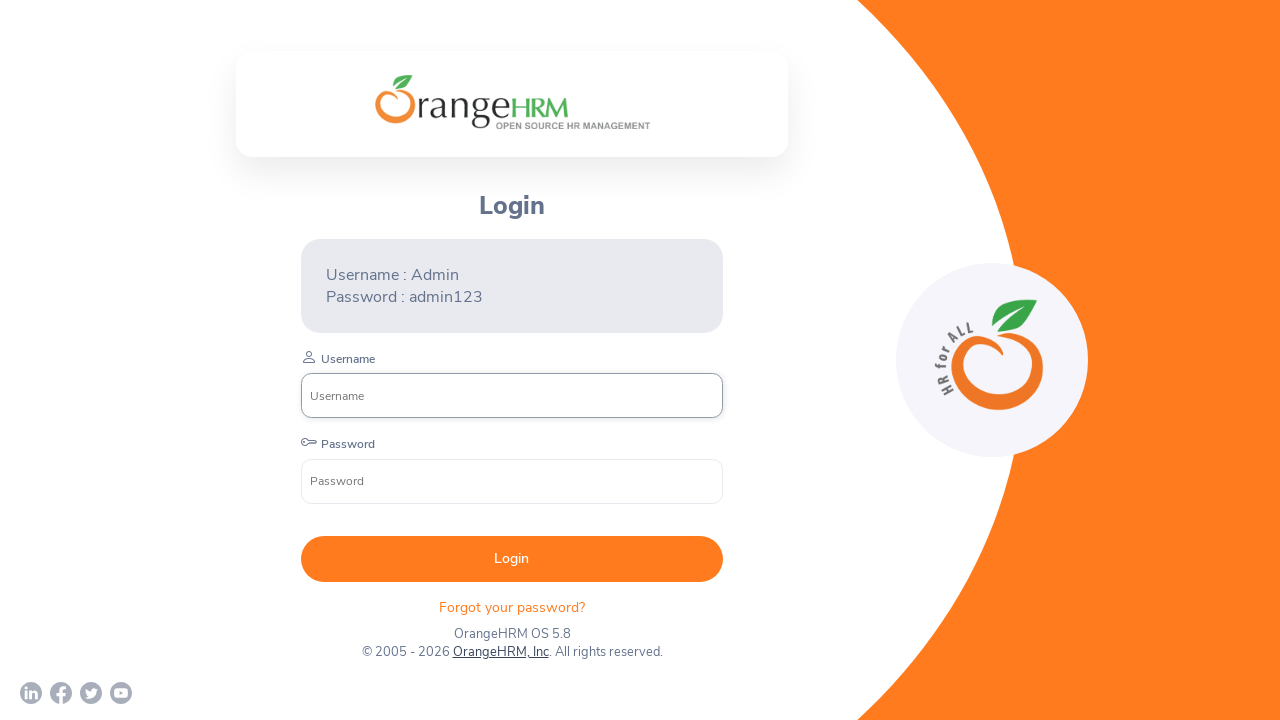

Login button became visible on the page
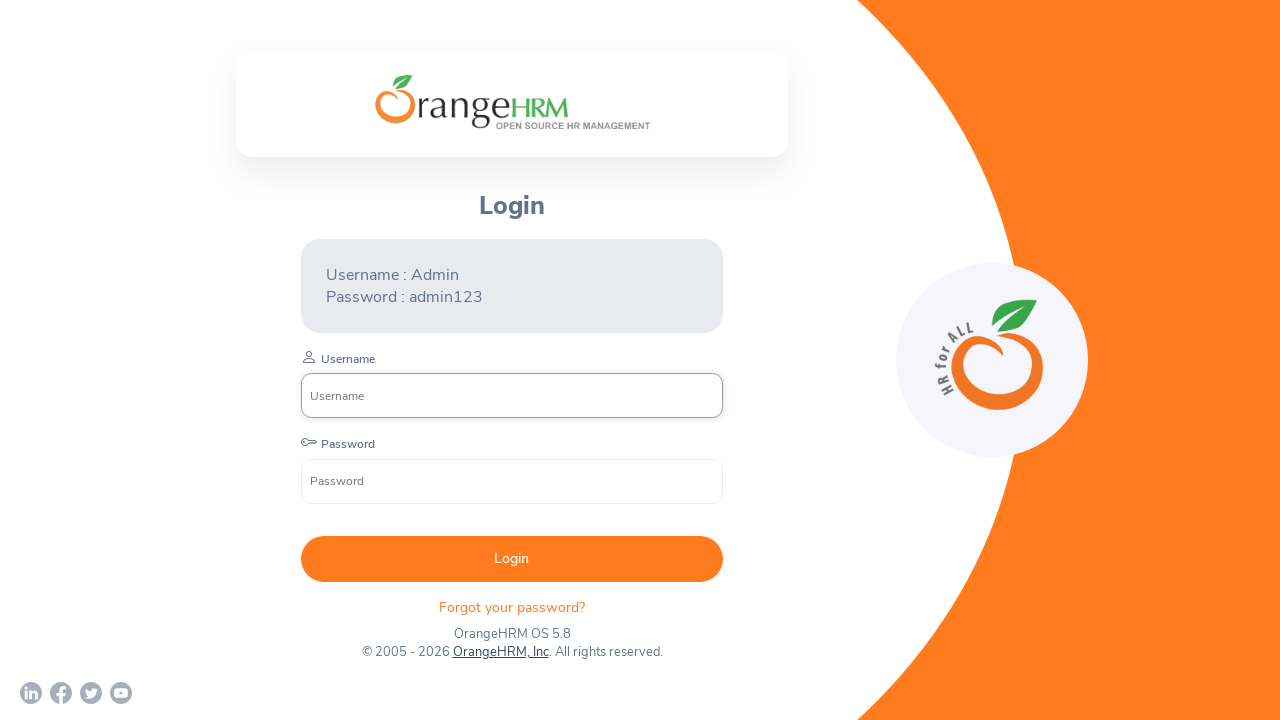

Retrieved login button text: ' Login '
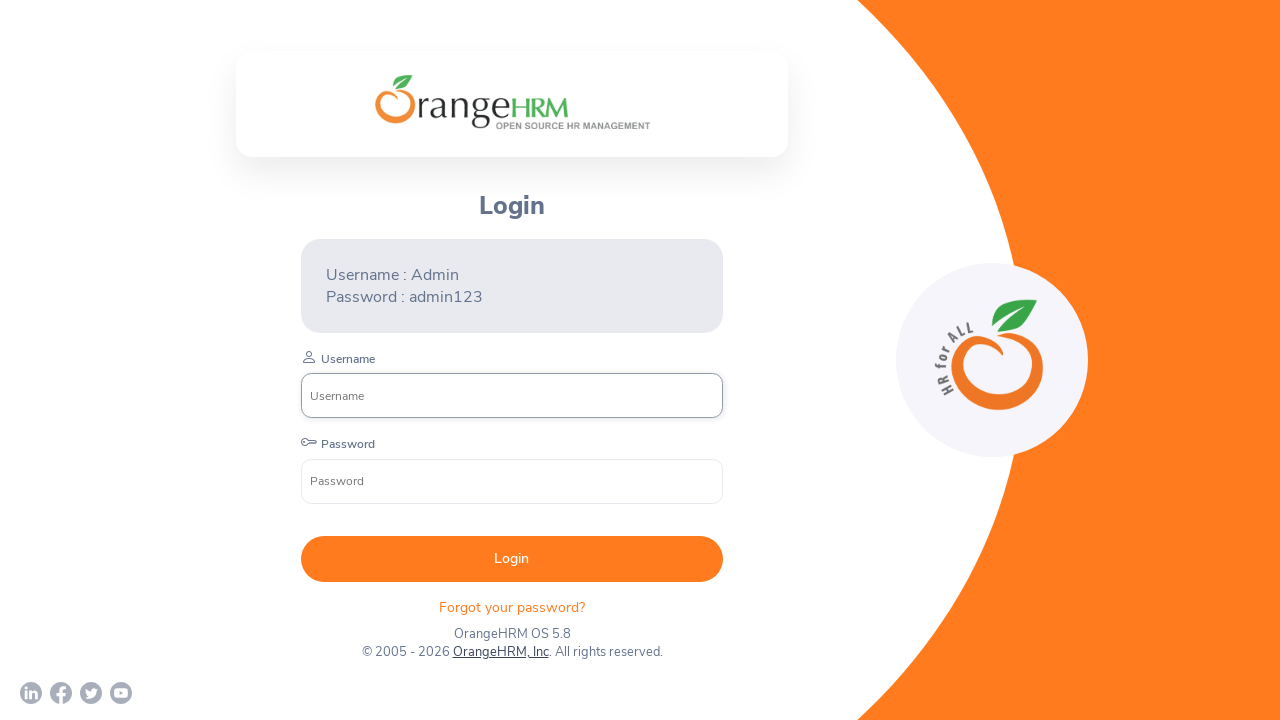

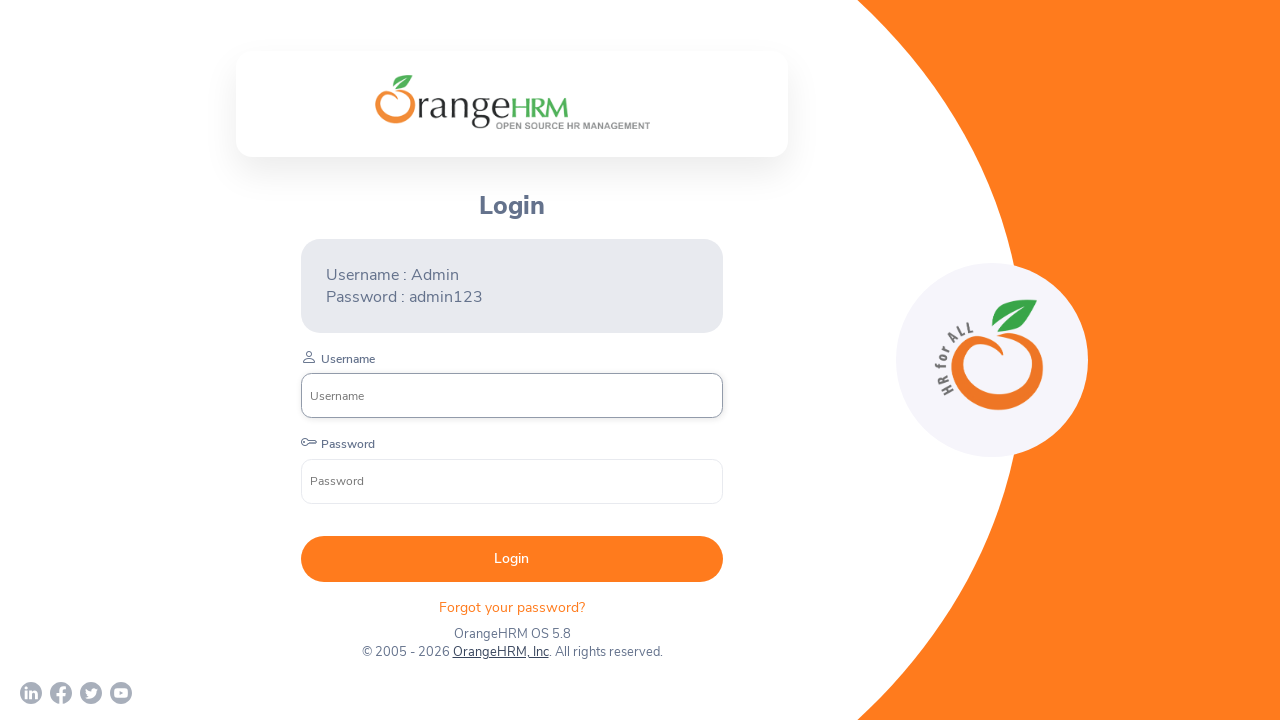